Tests static dropdown selection functionality by selecting options using different methods (by index, visible text, and value)

Starting URL: https://rahulshettyacademy.com/dropdownsPractise/

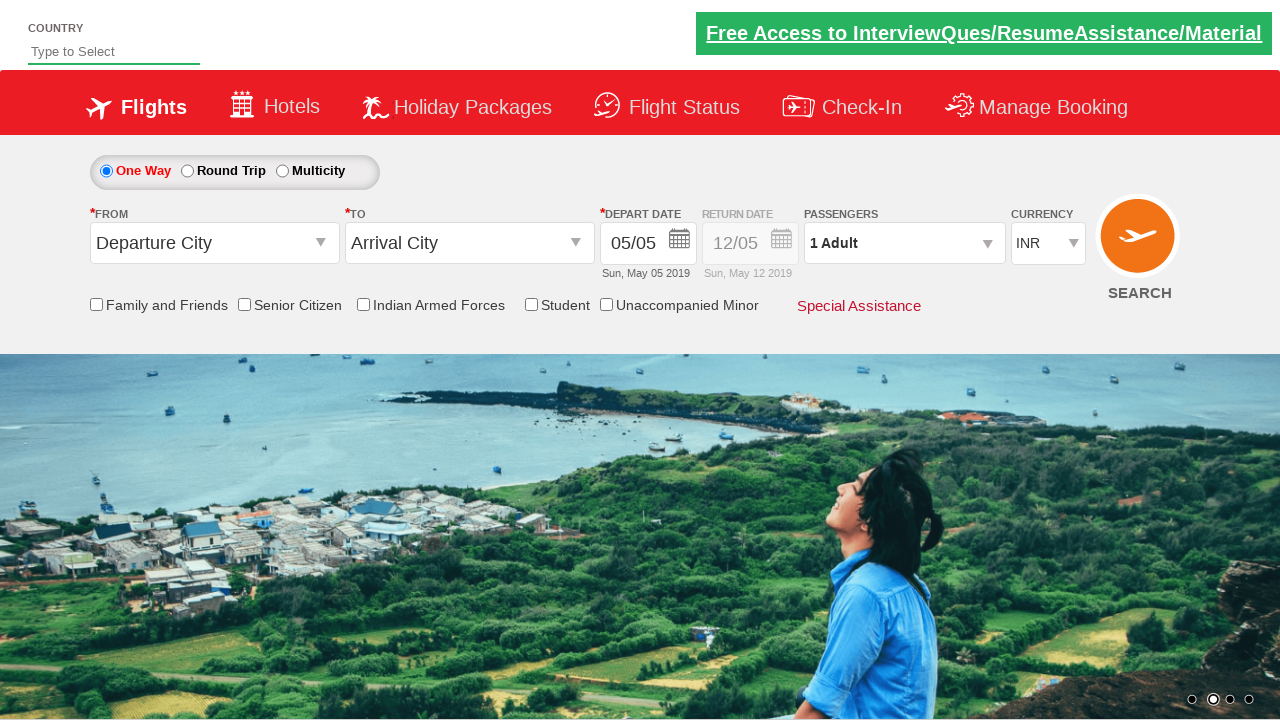

Selected 4th option (index 3) from currency dropdown on #ctl00_mainContent_DropDownListCurrency
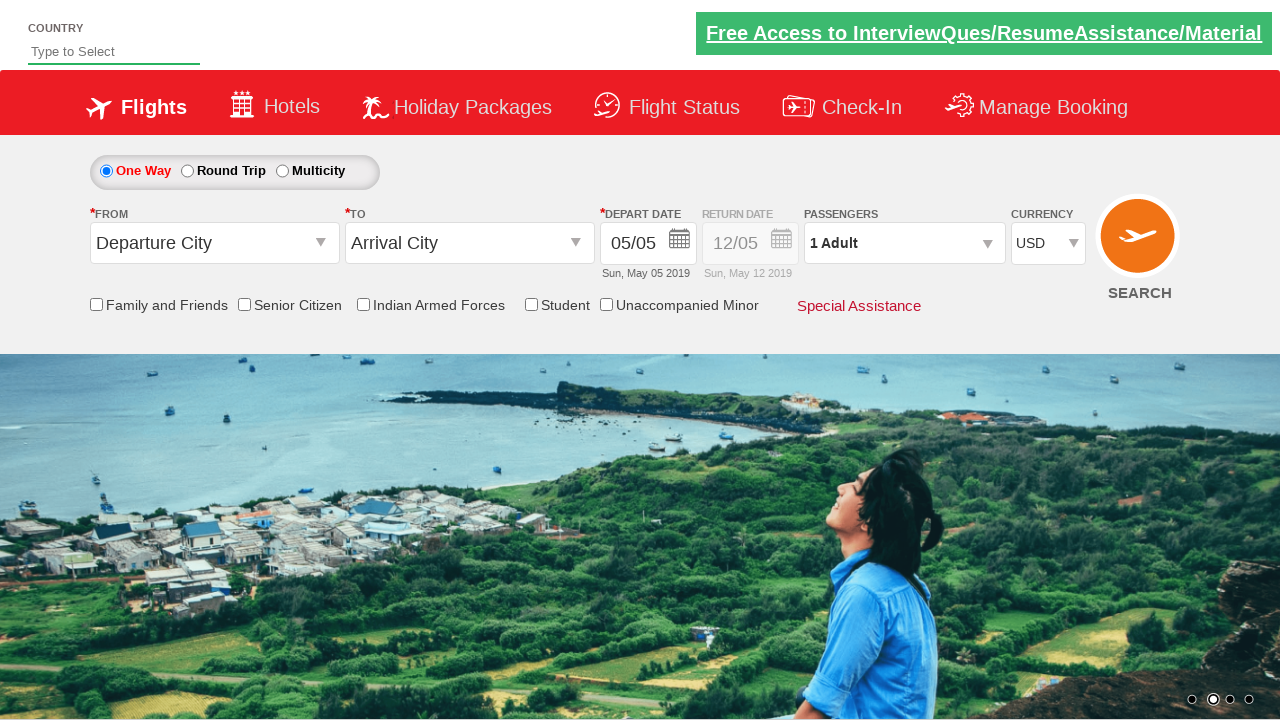

Selected 'AED' currency by visible text from dropdown on #ctl00_mainContent_DropDownListCurrency
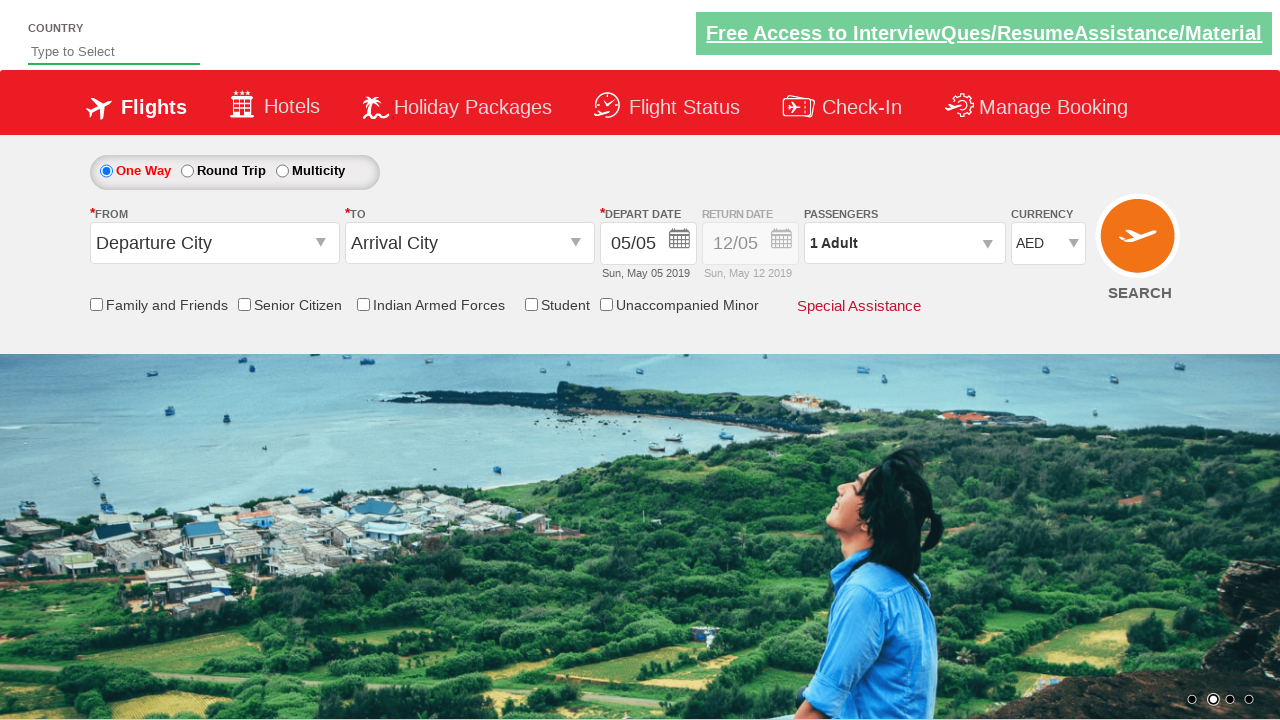

Selected 'INR' currency by value from dropdown on #ctl00_mainContent_DropDownListCurrency
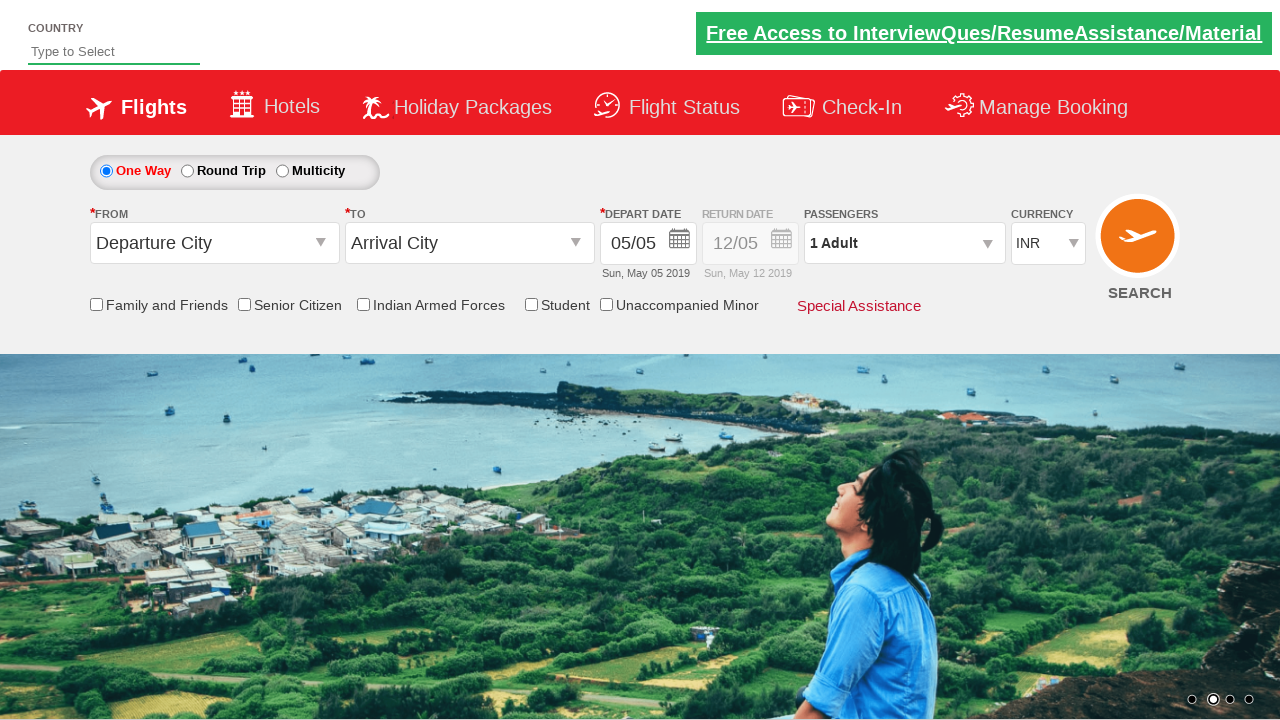

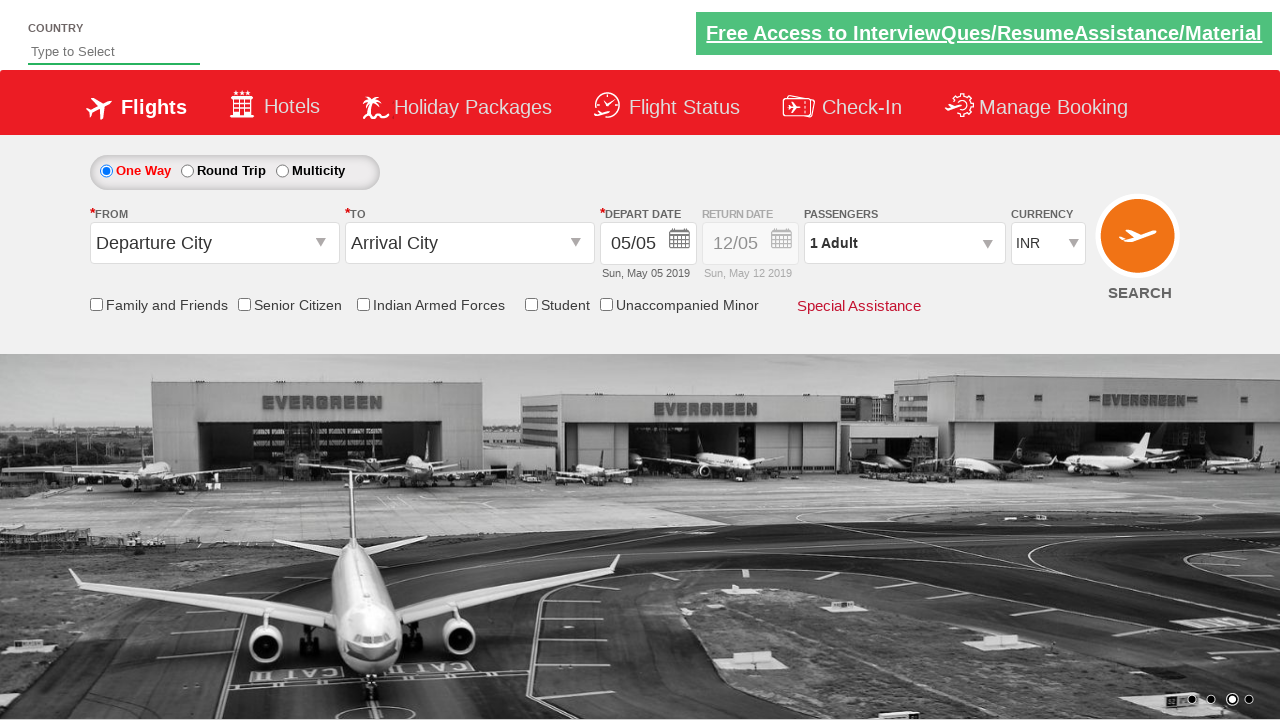